Tests DuckDuckGo search functionality by entering a search query and submitting the search form

Starting URL: https://duckduckgo.com/

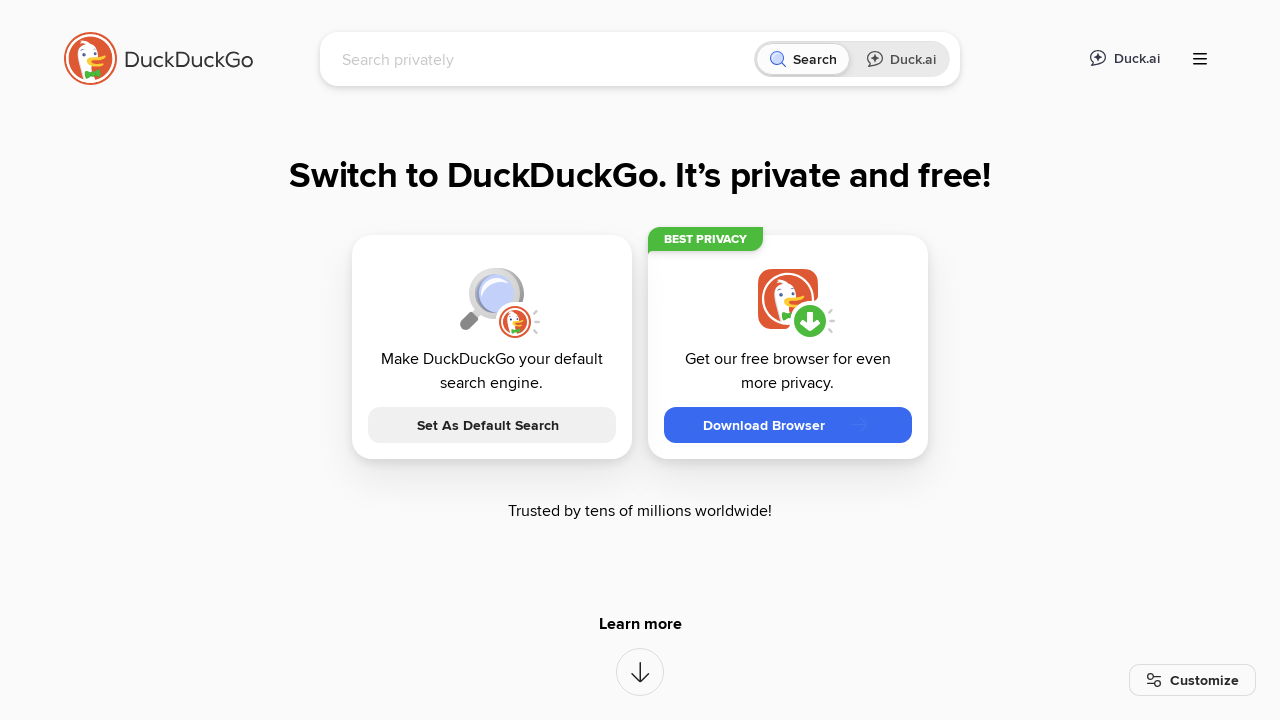

Filled search box with 'Selenium Pytest Framework' on #searchbox_input
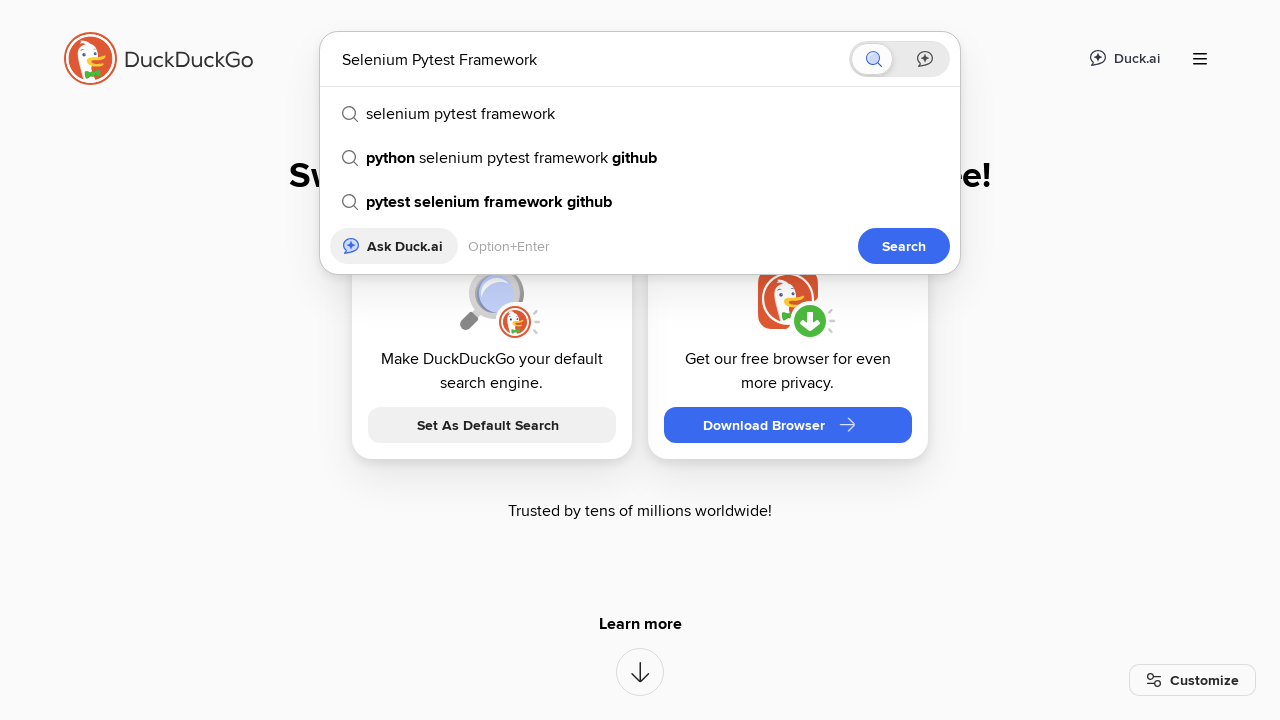

Submitted search form by pressing Enter on #searchbox_input
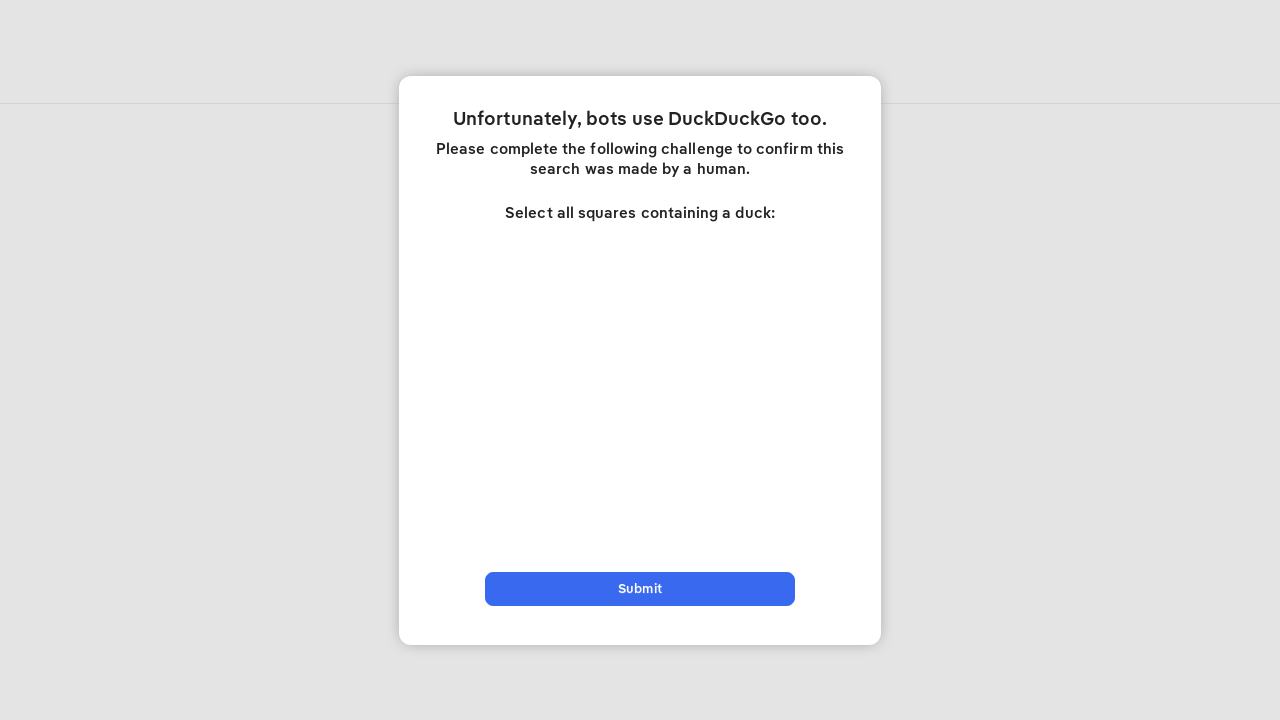

Search results page loaded (networkidle)
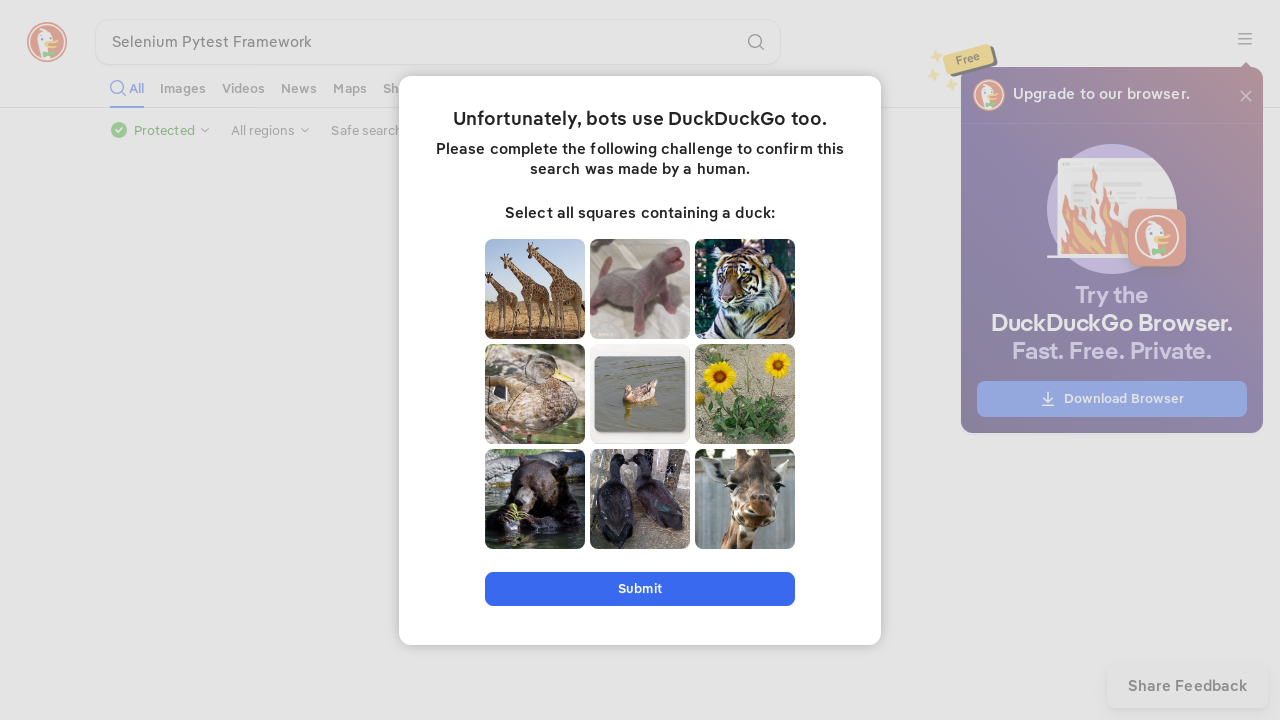

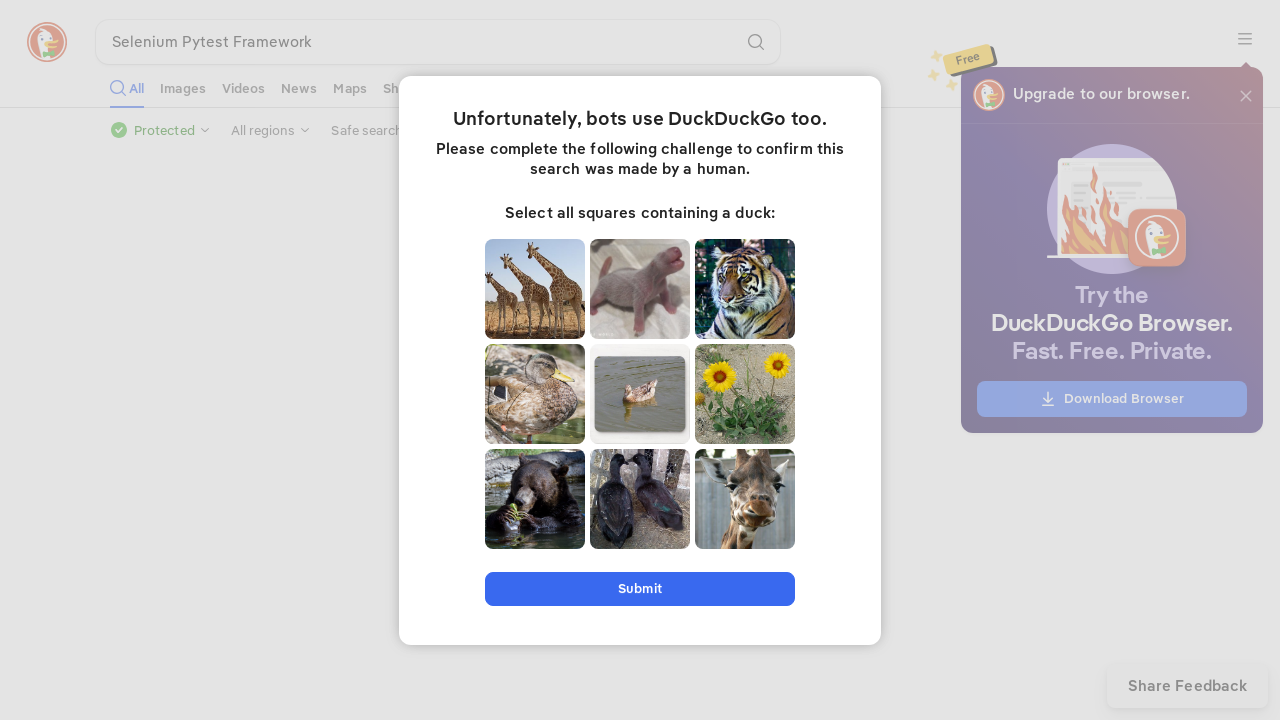